Tests marking individual todo items as complete by checking their checkboxes

Starting URL: https://demo.playwright.dev/todomvc

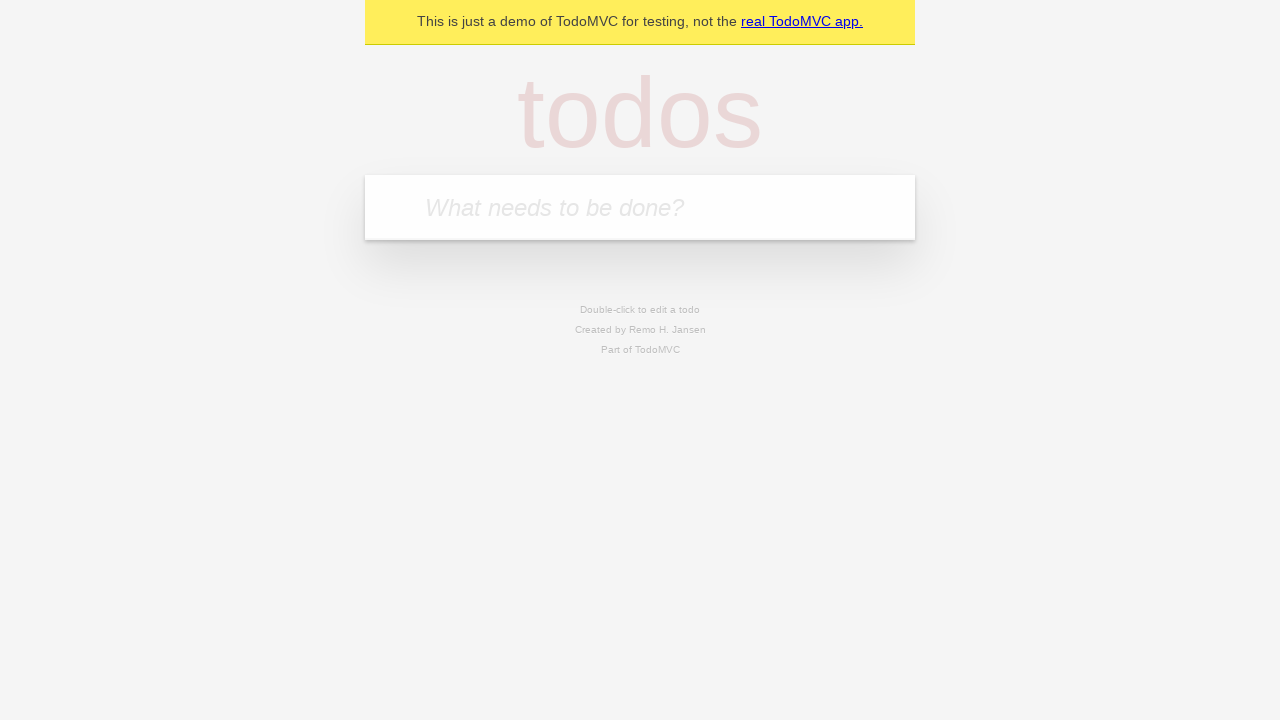

Located the todo input field
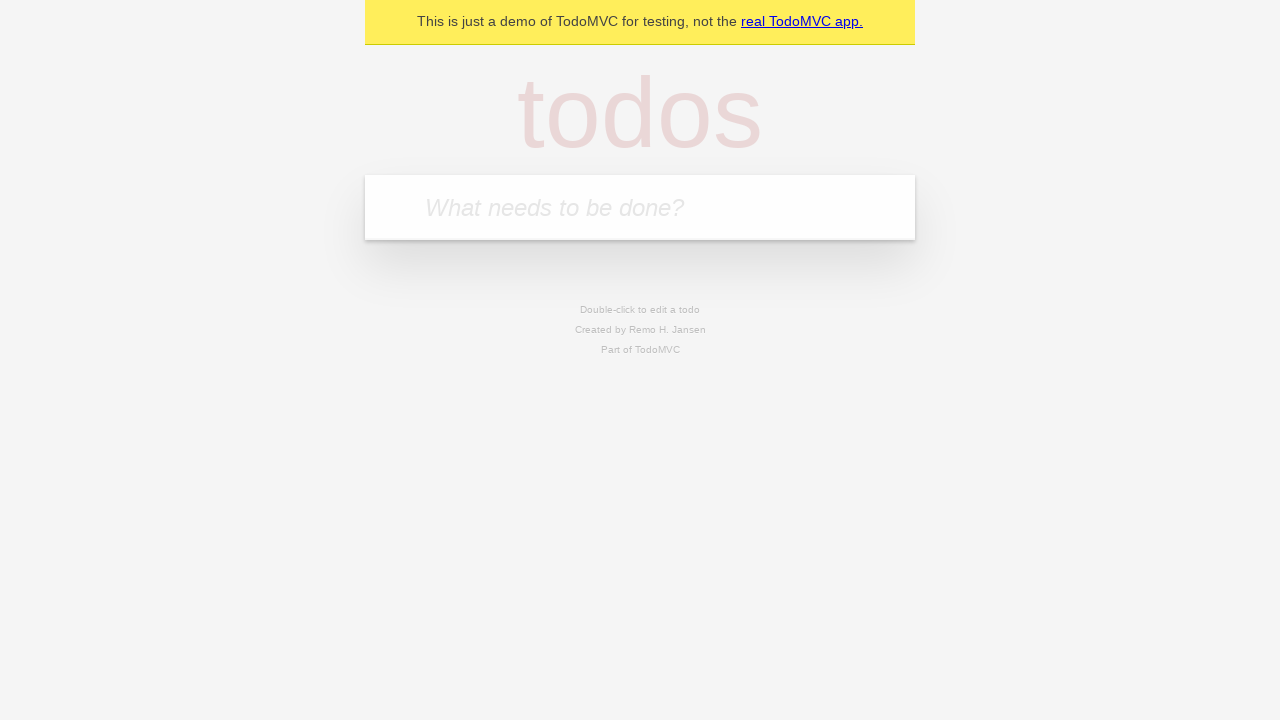

Filled todo input with 'buy some cheese' on internal:attr=[placeholder="What needs to be done?"i]
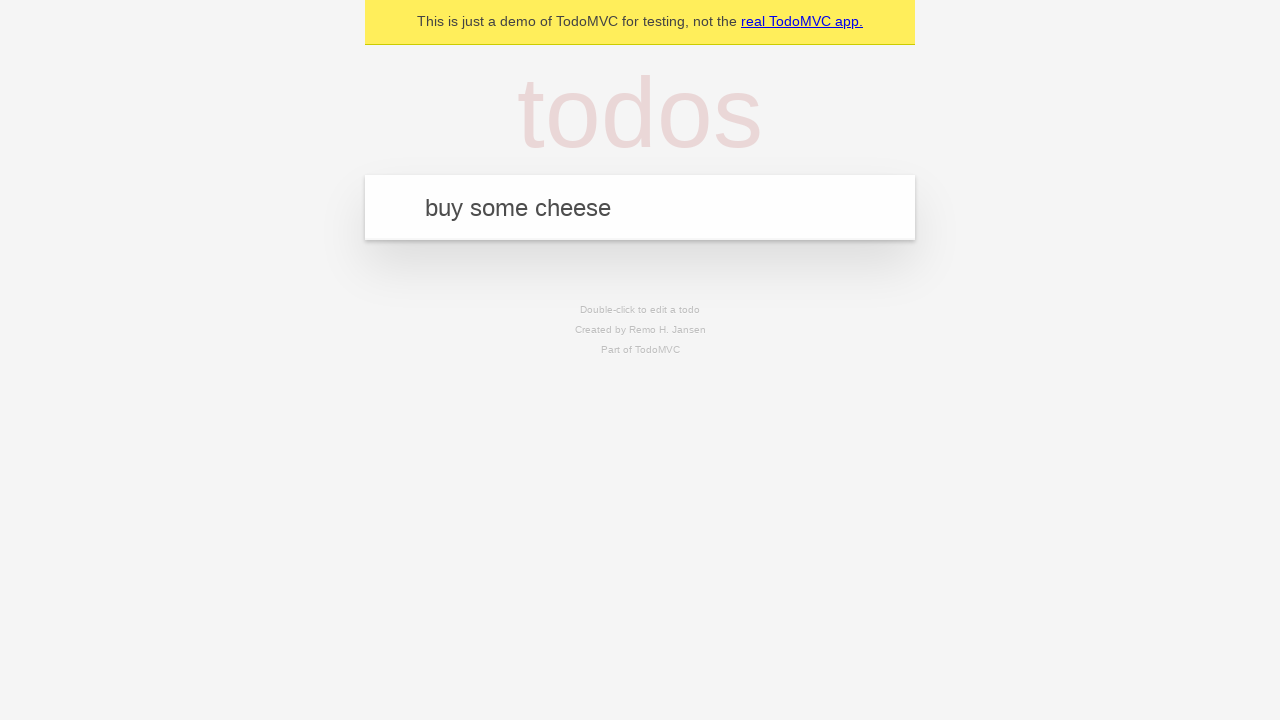

Pressed Enter to create todo item 'buy some cheese' on internal:attr=[placeholder="What needs to be done?"i]
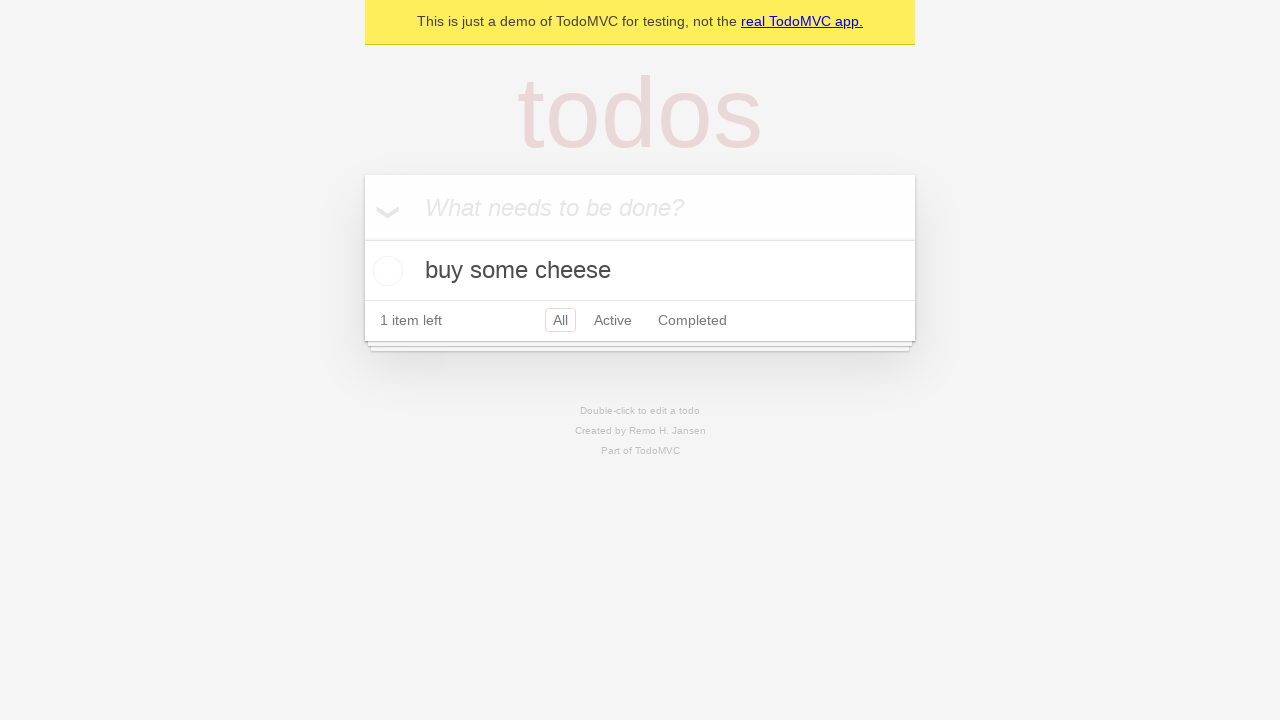

Filled todo input with 'feed the cat' on internal:attr=[placeholder="What needs to be done?"i]
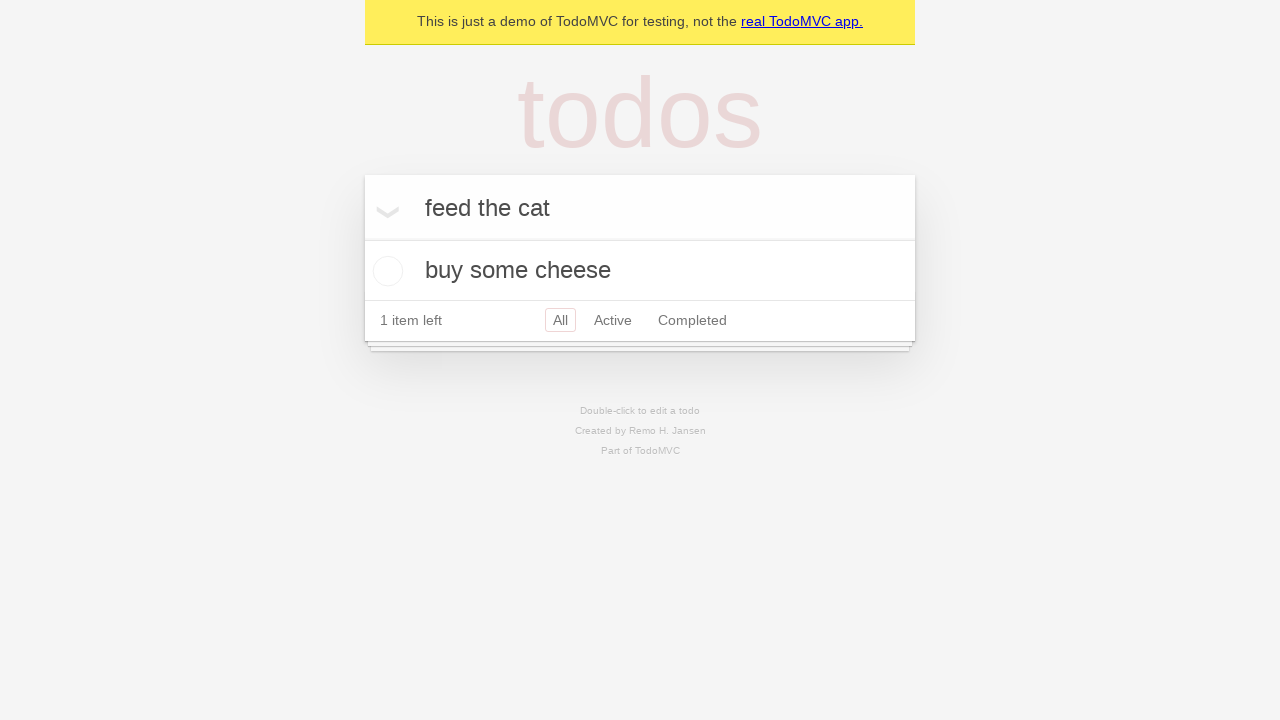

Pressed Enter to create todo item 'feed the cat' on internal:attr=[placeholder="What needs to be done?"i]
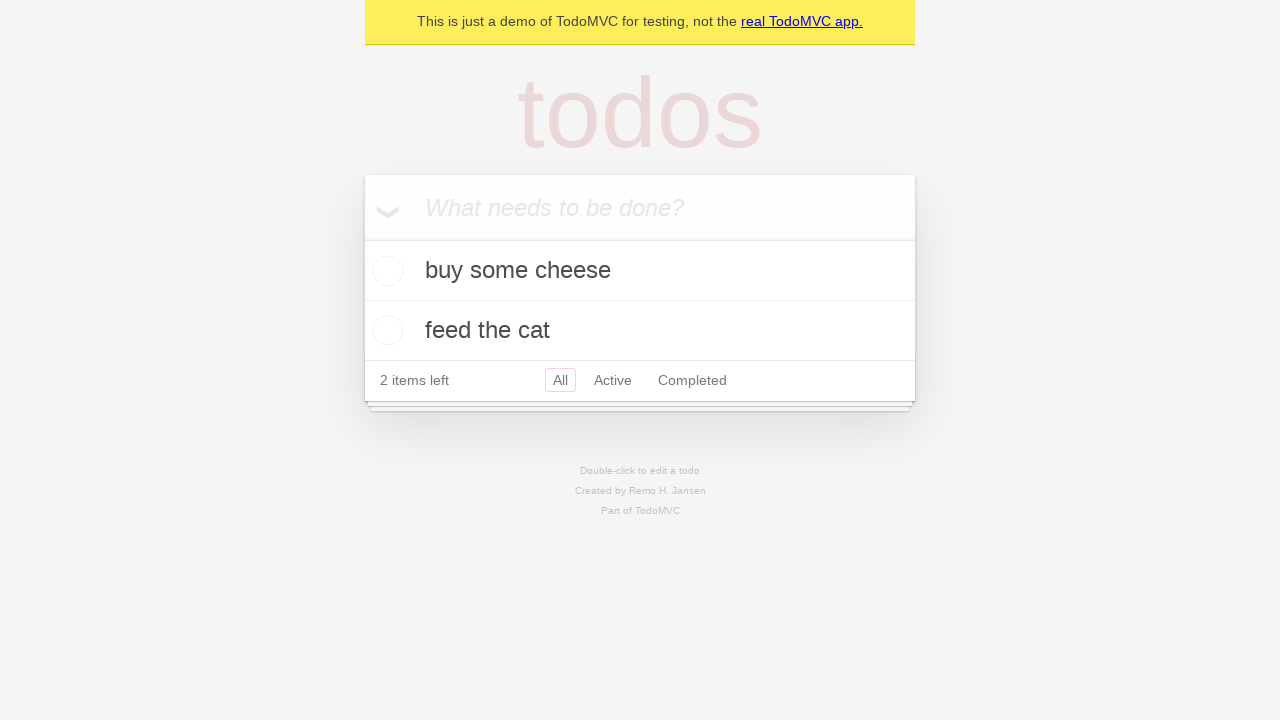

Waited for both todo items to be created
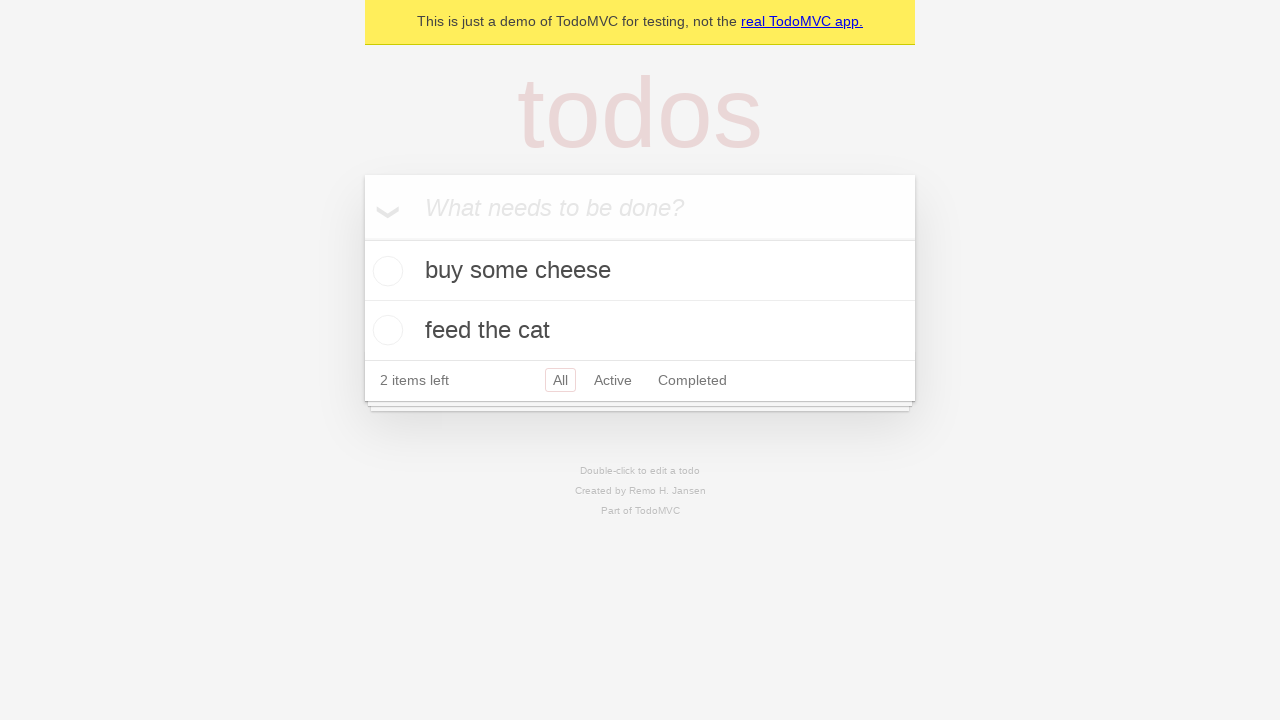

Located the first todo item
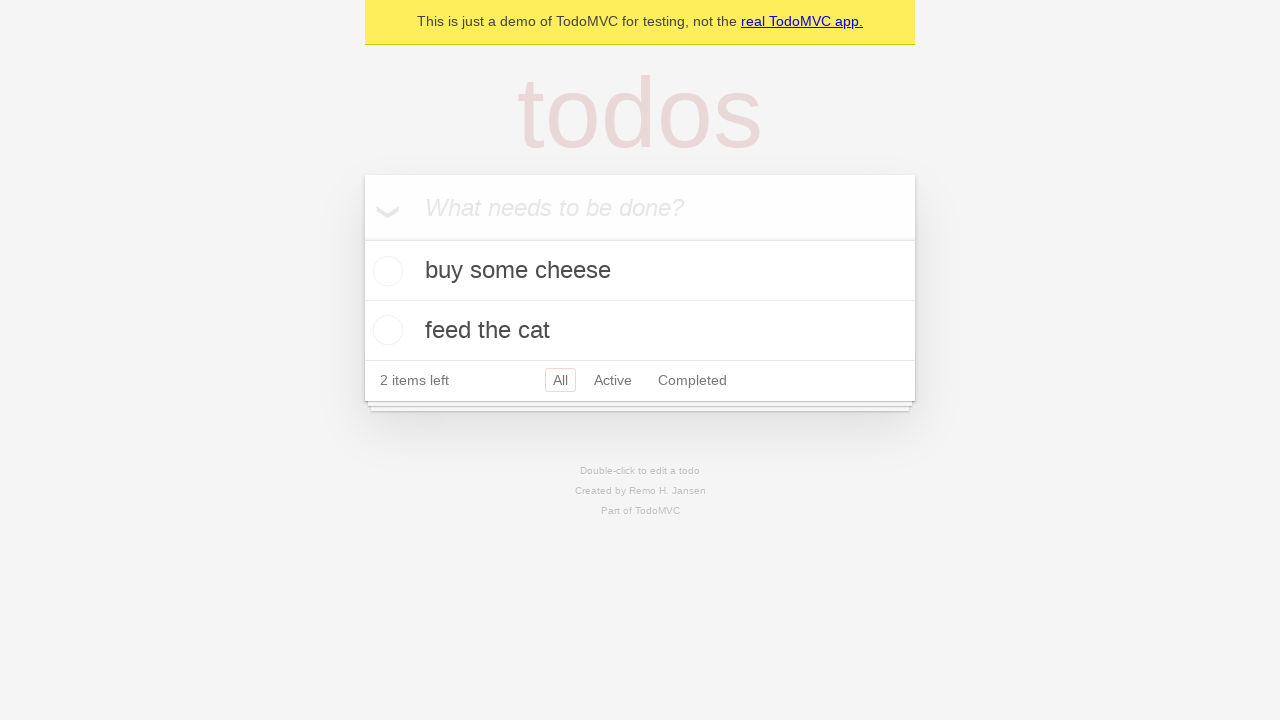

Checked the checkbox for the first todo item 'buy some cheese' at (385, 271) on internal:testid=[data-testid="todo-item"s] >> nth=0 >> internal:role=checkbox
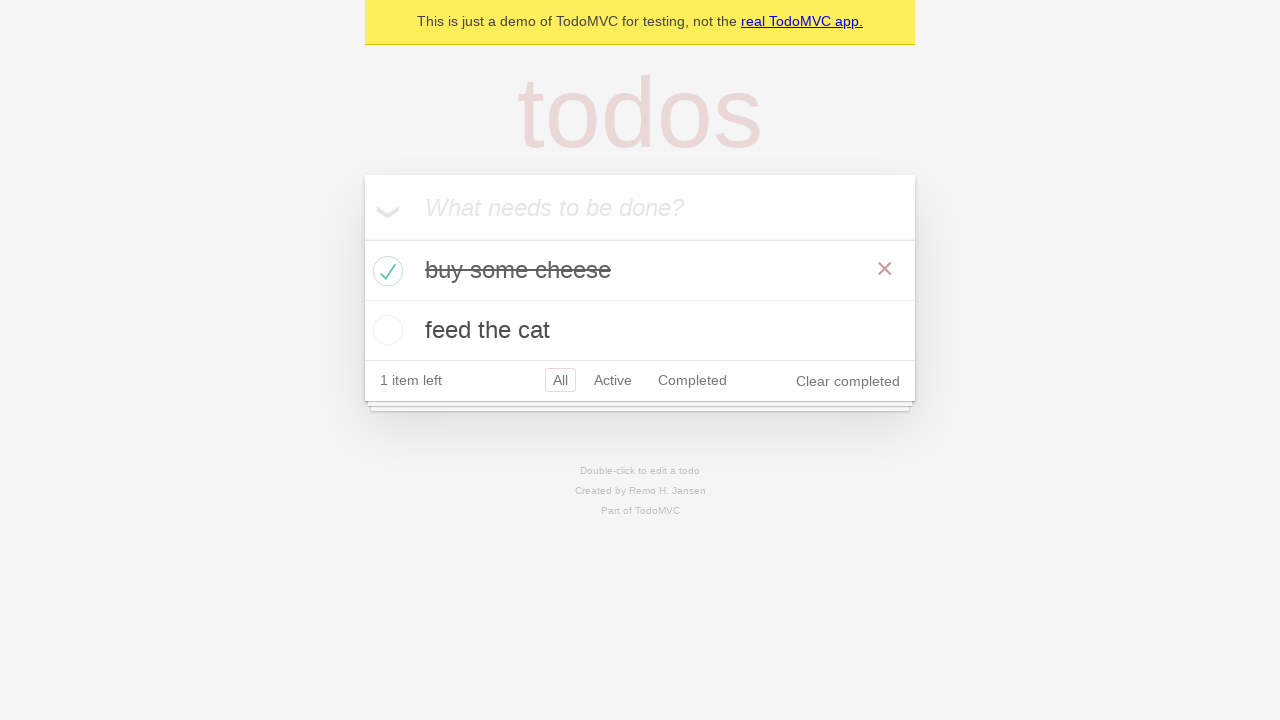

Located the second todo item
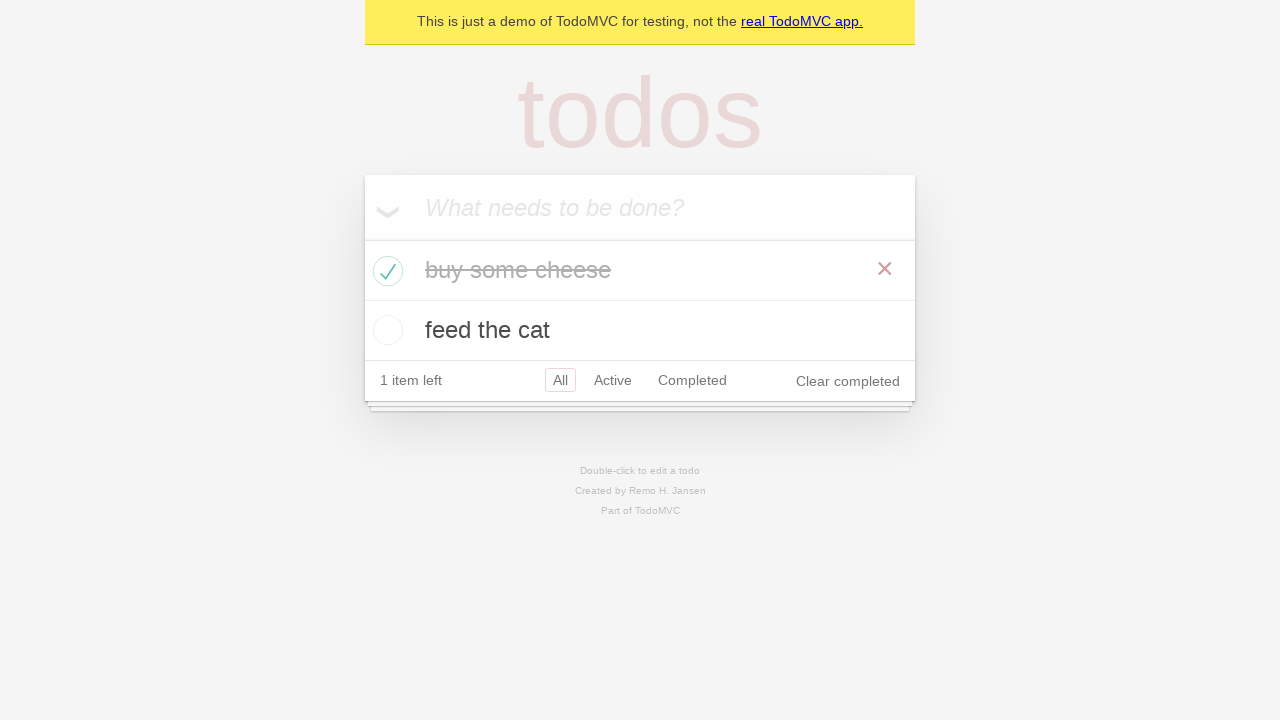

Checked the checkbox for the second todo item 'feed the cat' at (385, 330) on internal:testid=[data-testid="todo-item"s] >> nth=1 >> internal:role=checkbox
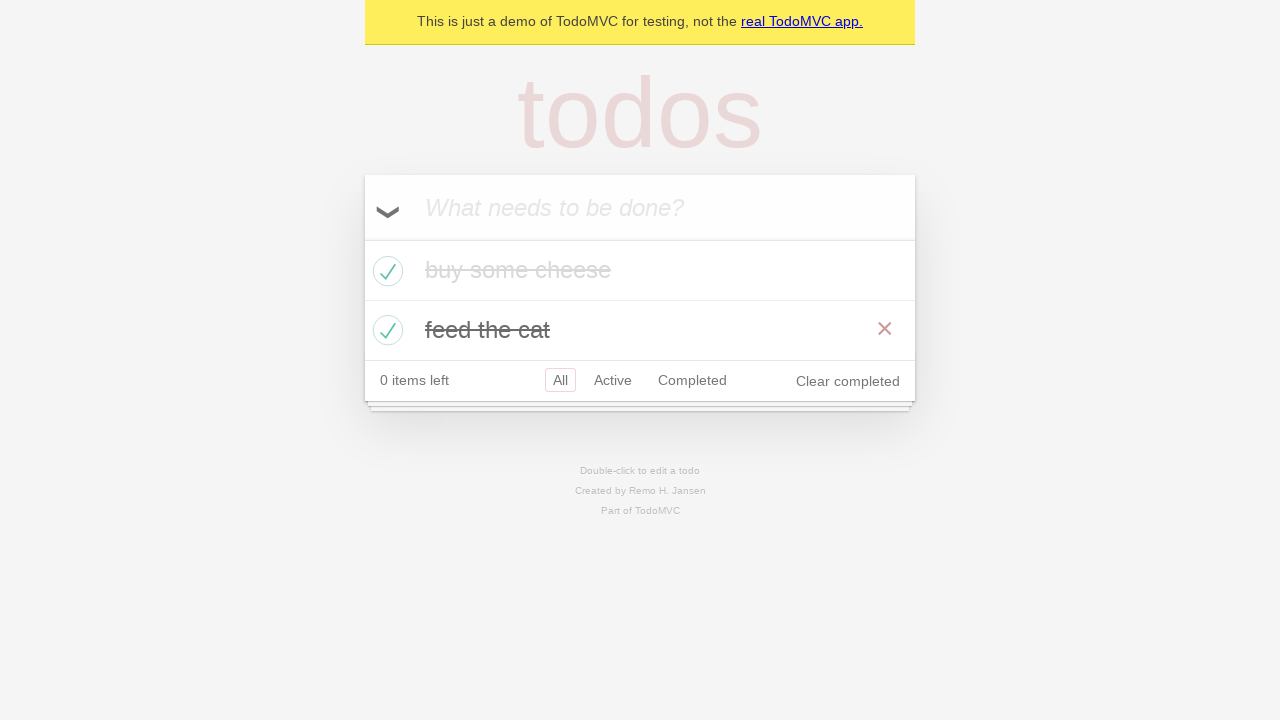

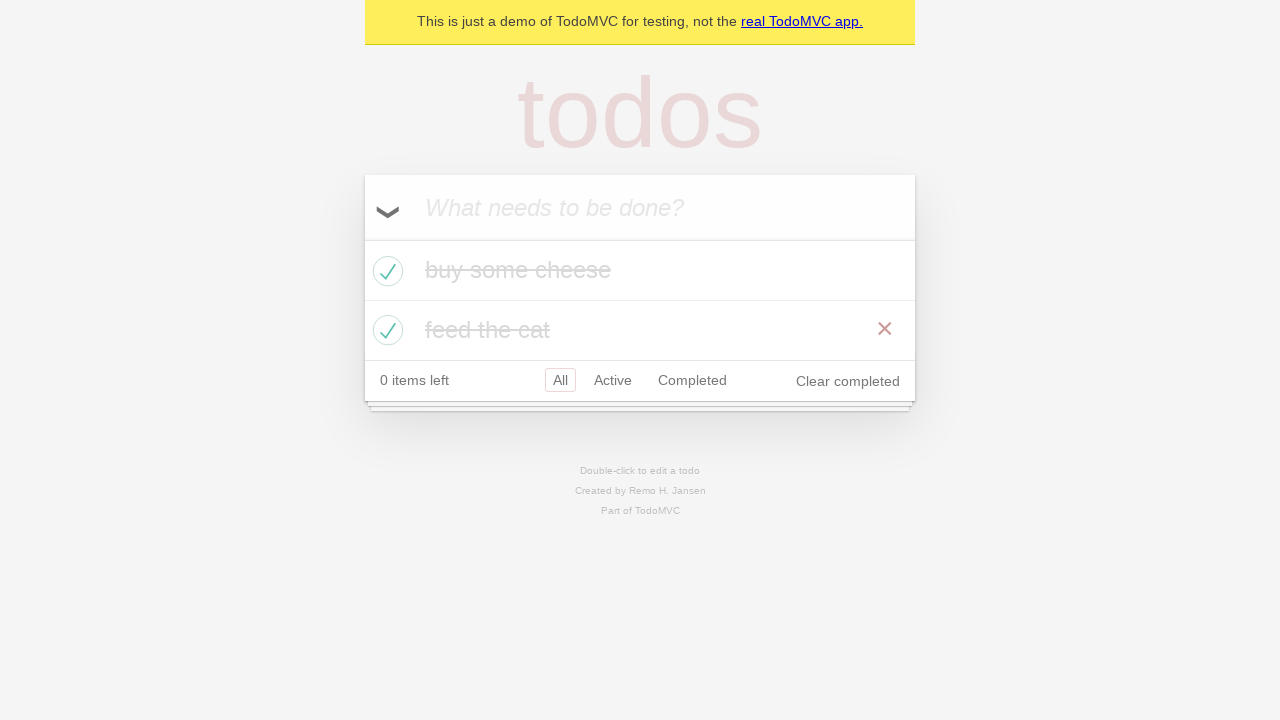